Demonstrates browser navigation methods by navigating to different pages, using back/forward navigation, and refreshing the page.

Starting URL: https://opensource-demo.orangehrmlive.com/web/index.php/auth/login

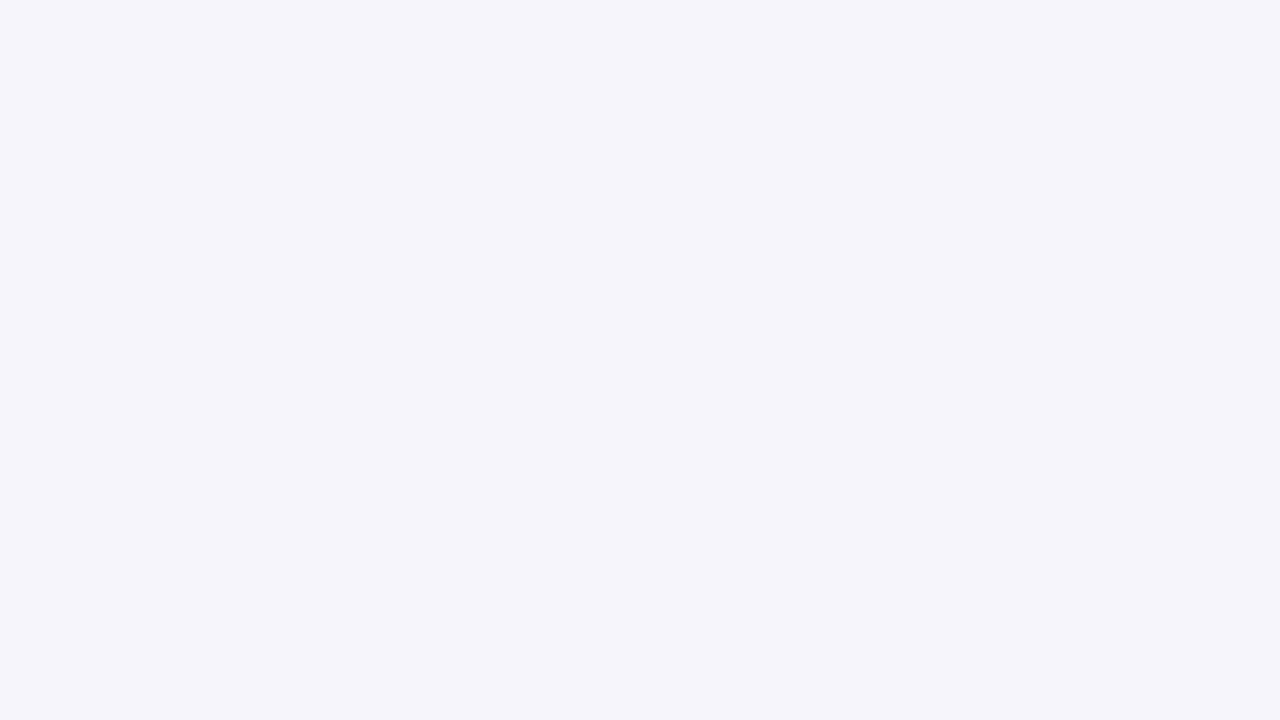

Navigated to nopCommerce registration page
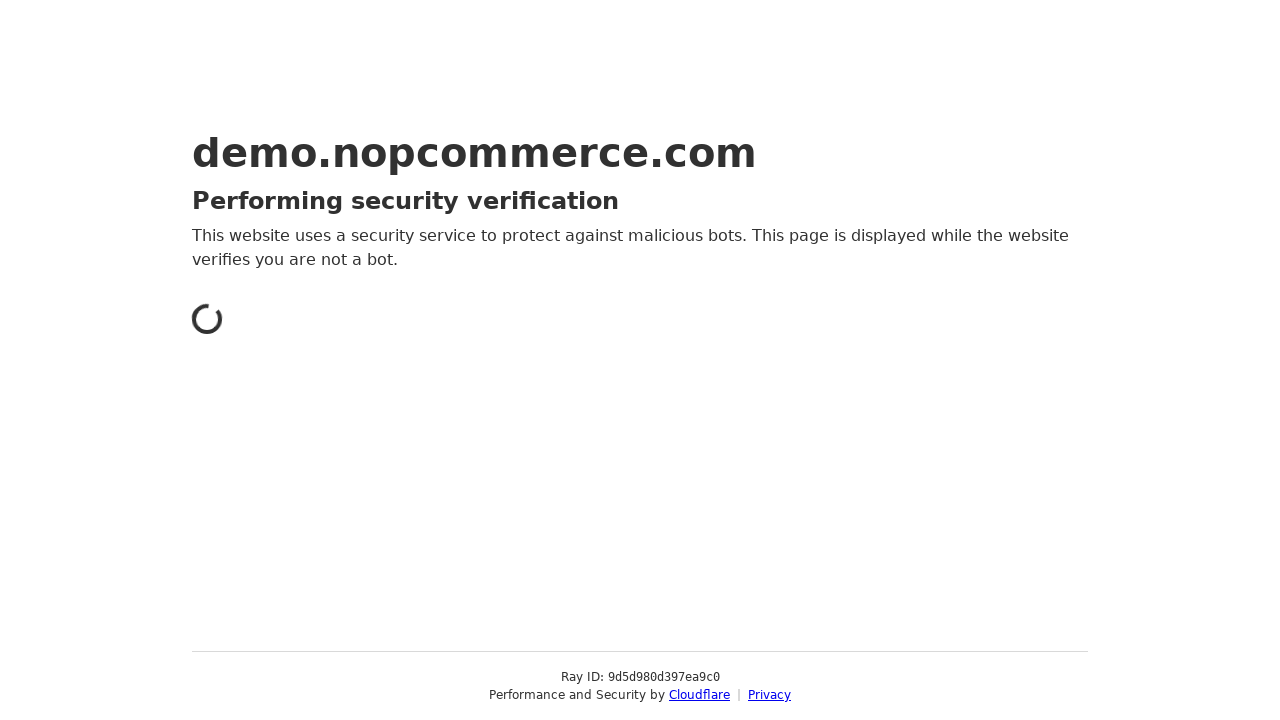

Navigated back to previous page using browser back button
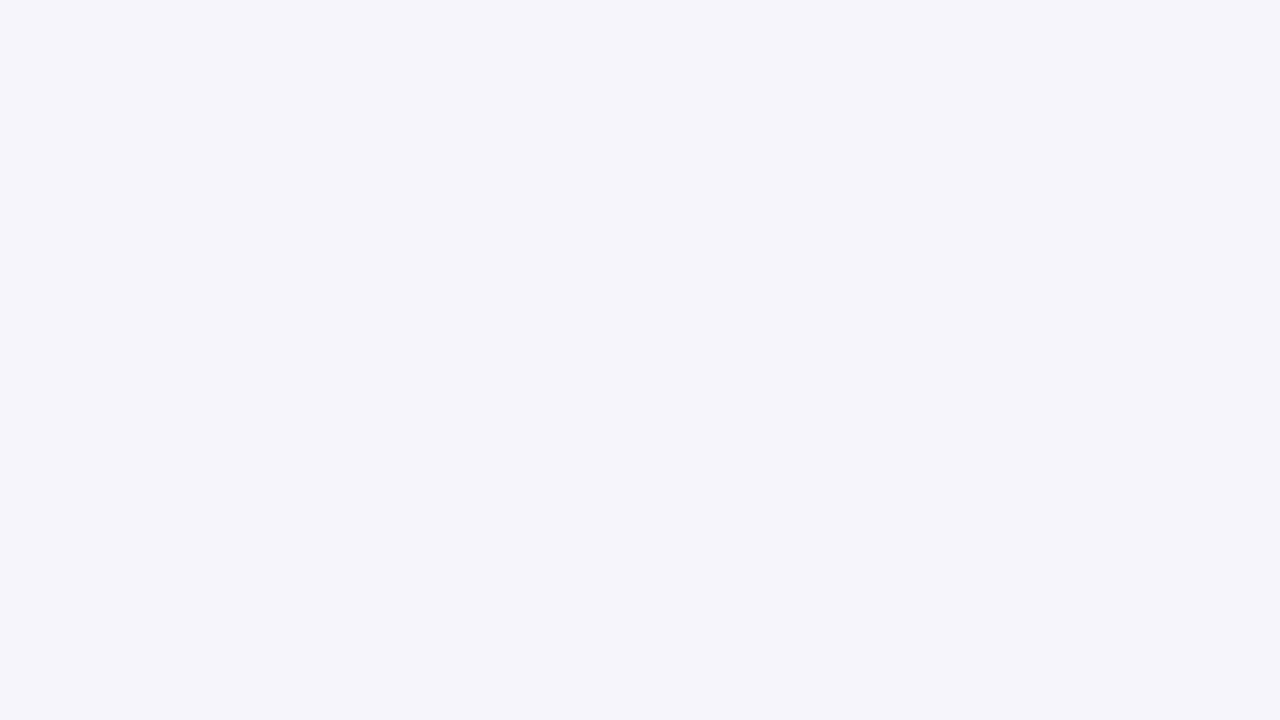

Navigated forward to registration page using browser forward button
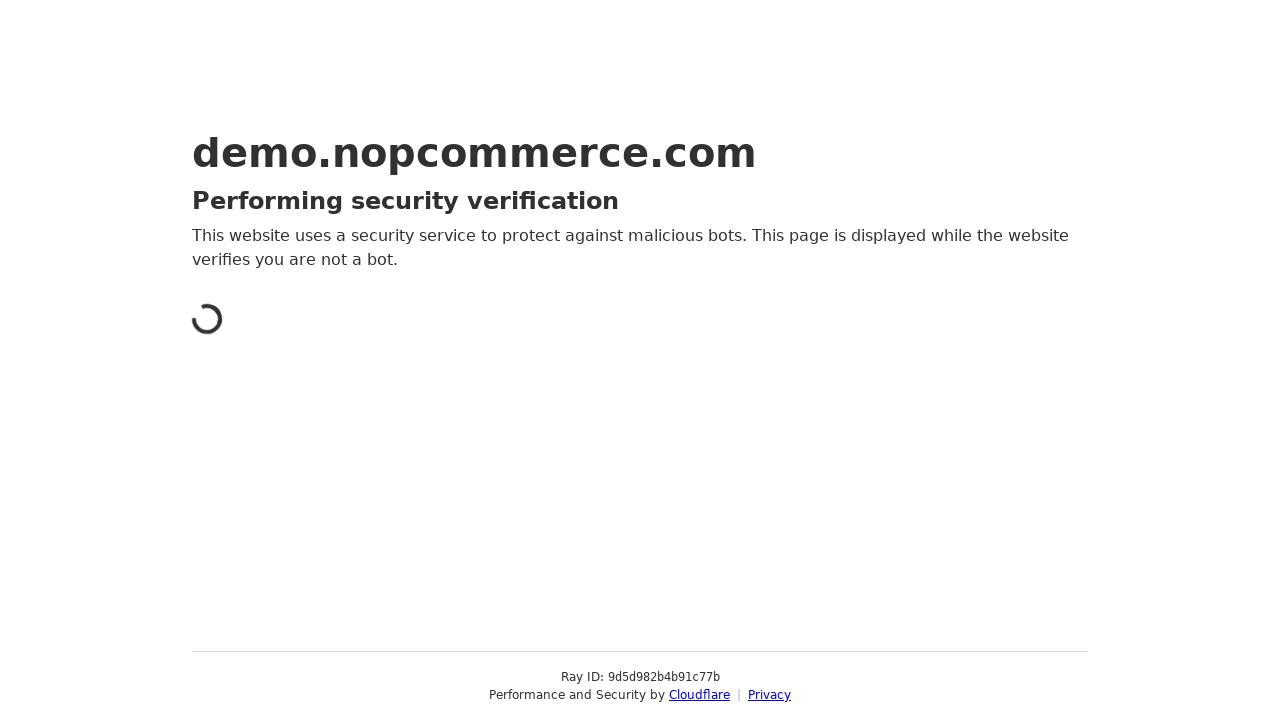

Refreshed the current page
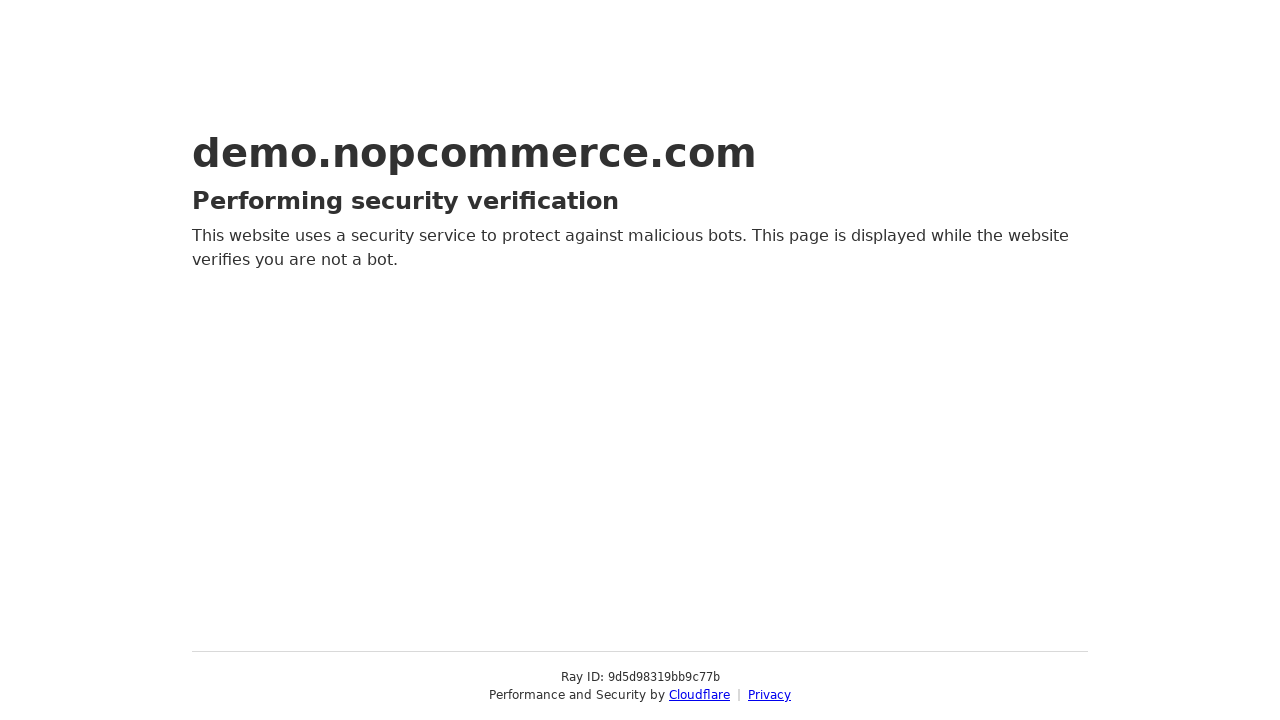

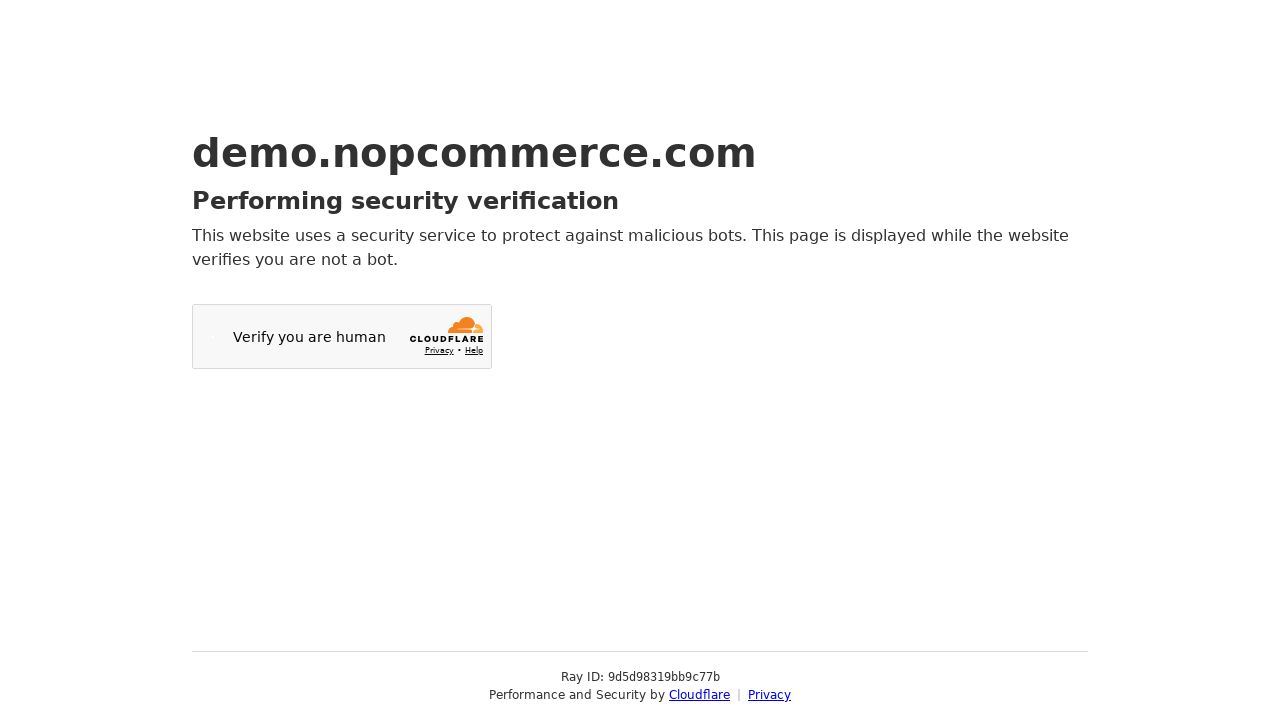